Tests API mocking functionality by intercepting an API response, adding custom fruit items to the response, and verifying that the mocked data appears on the page.

Starting URL: https://demo.playwright.dev/api-mocking/

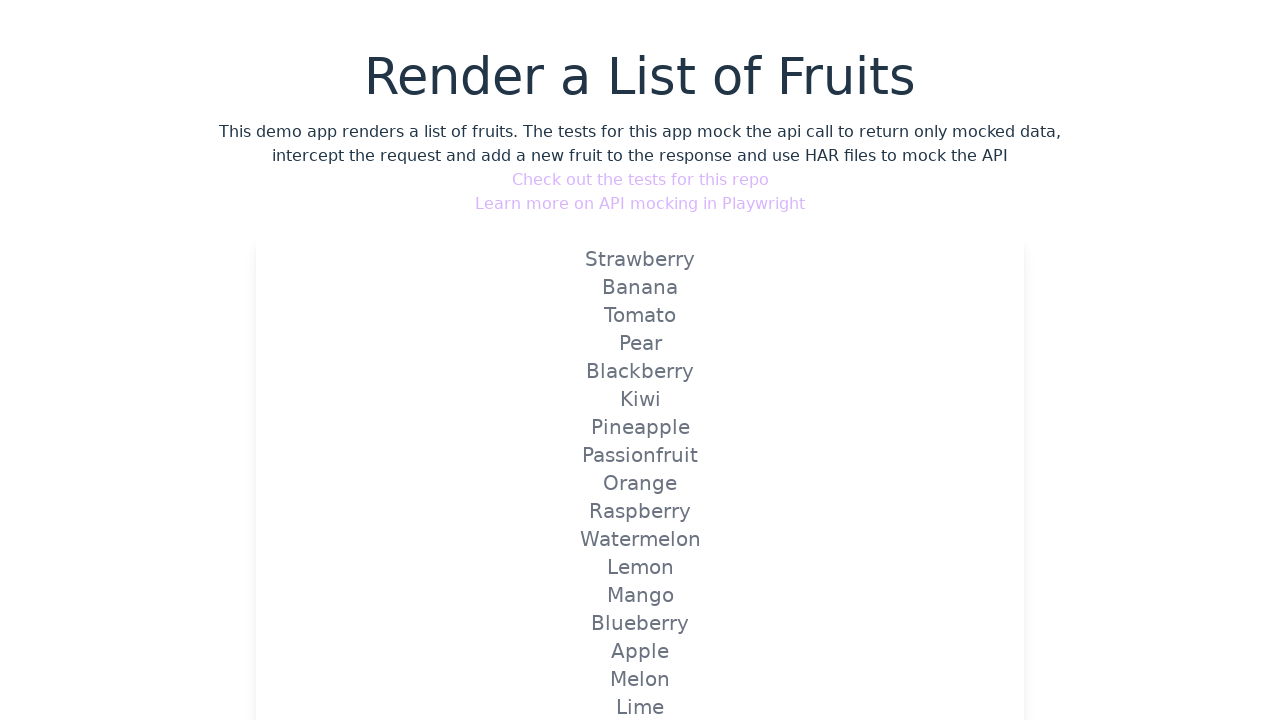

Set up API route interception to mock fruits endpoint with custom items
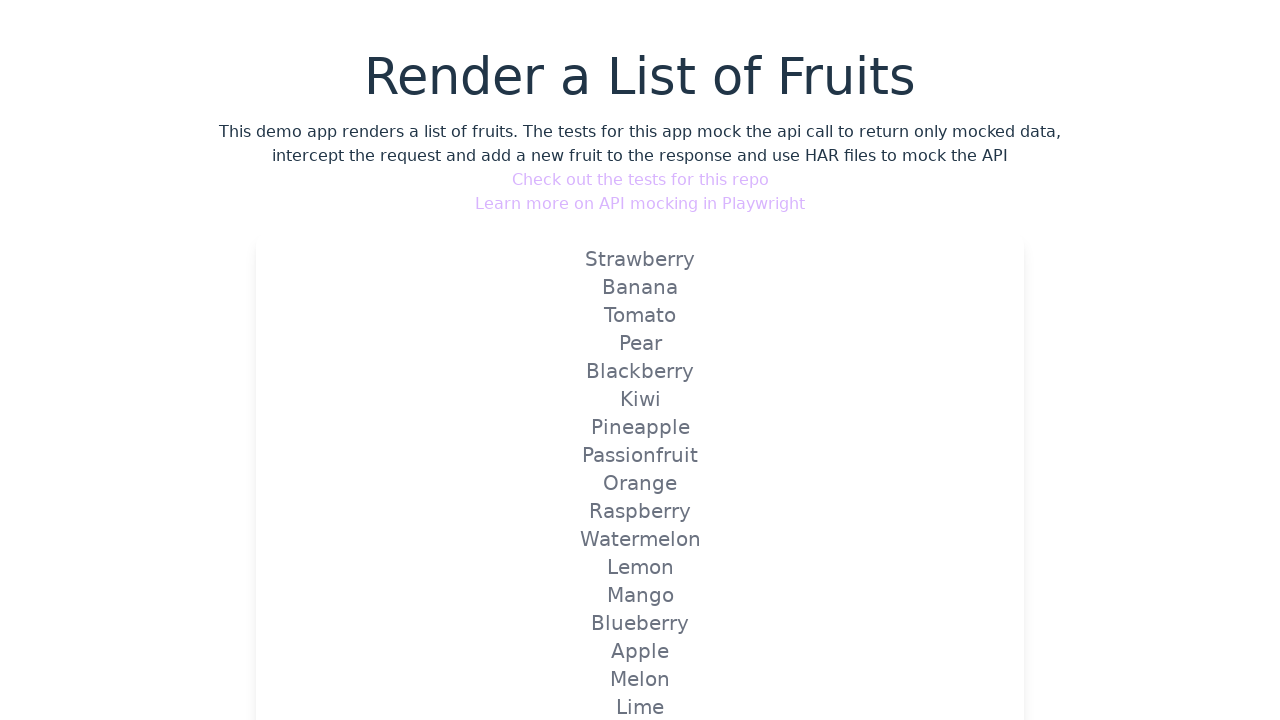

Reloaded page to trigger mocked API response
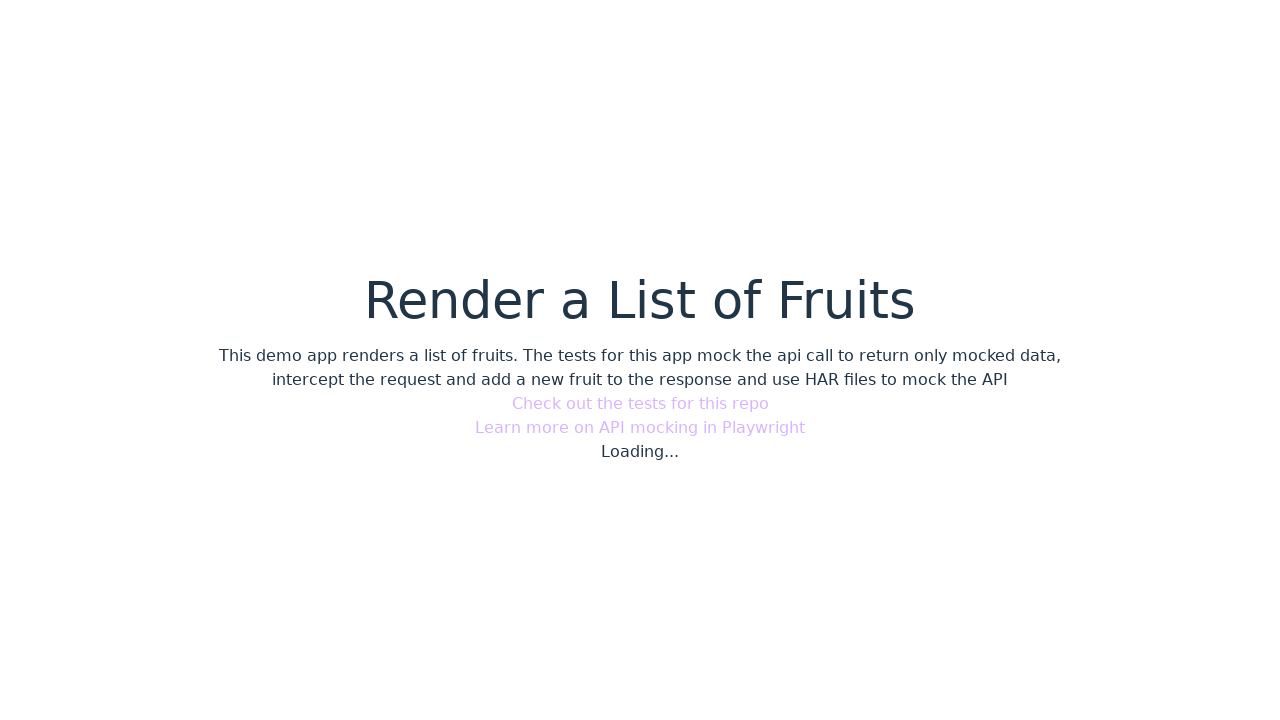

Waited for 'playwright typescript by testers talk' to appear on page
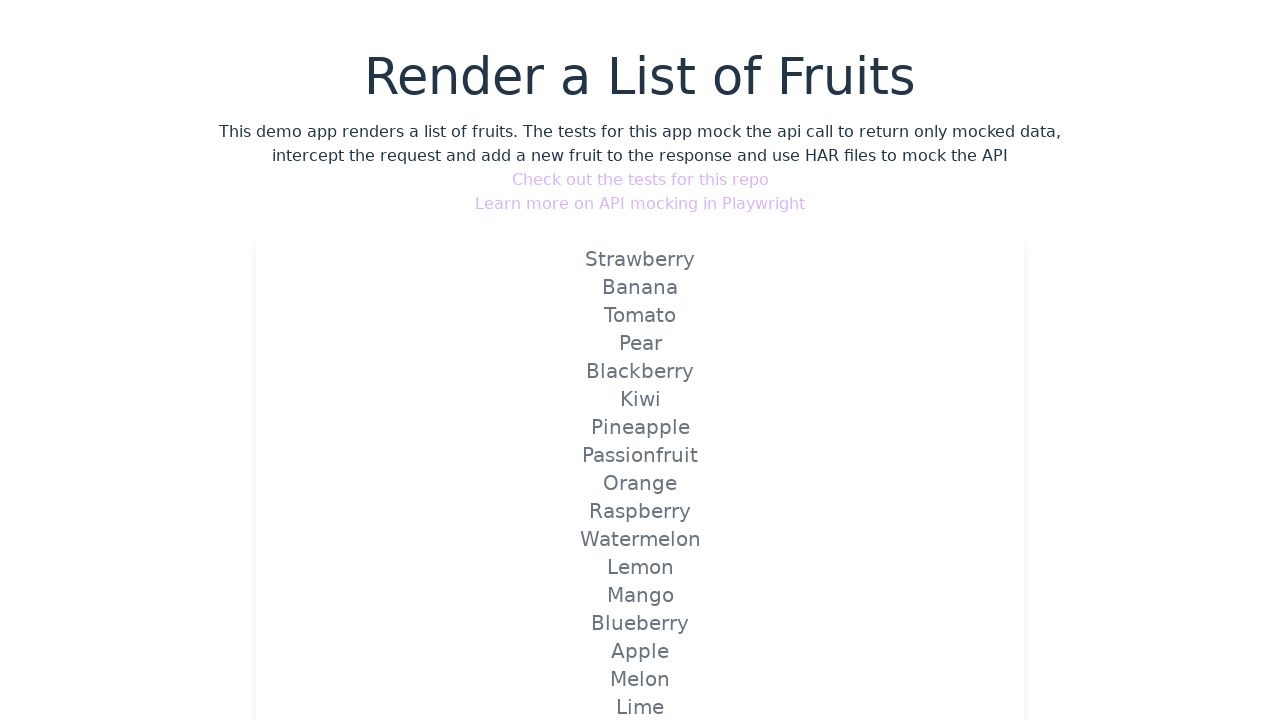

Waited for 'playwright javascript by testers talk' to appear on page
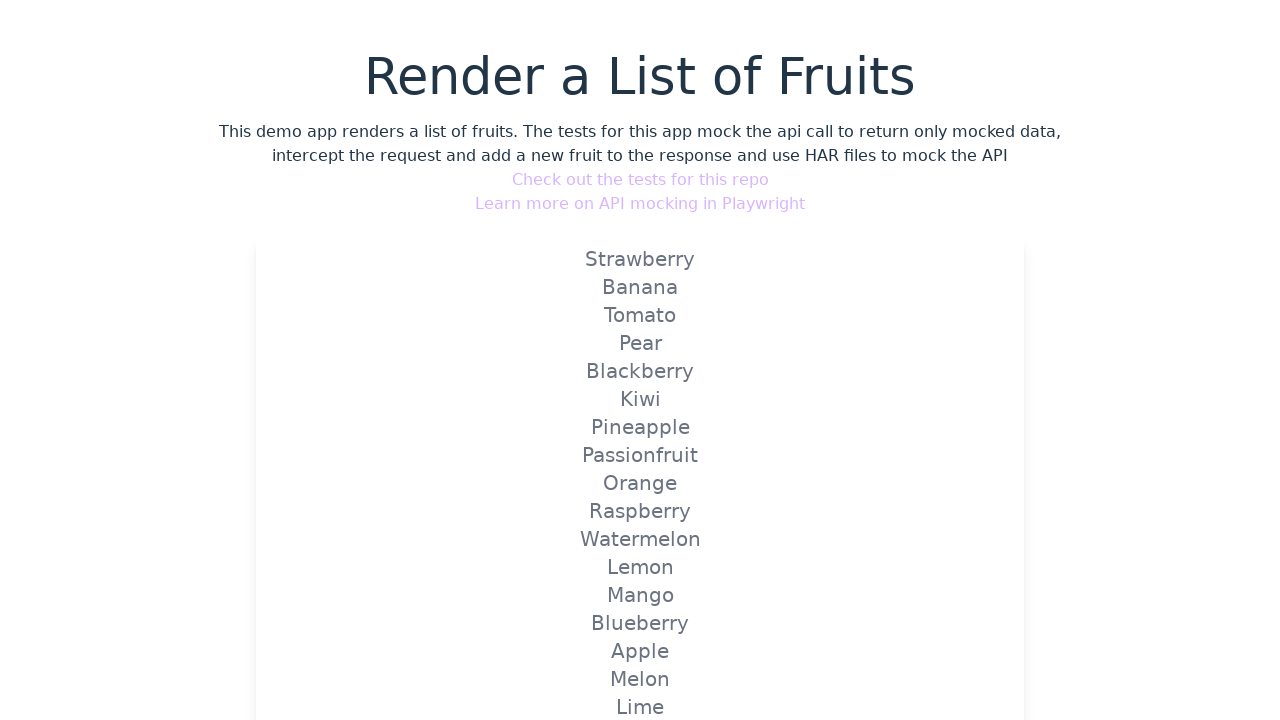

Waited for 'cypress by testers talk' to appear on page
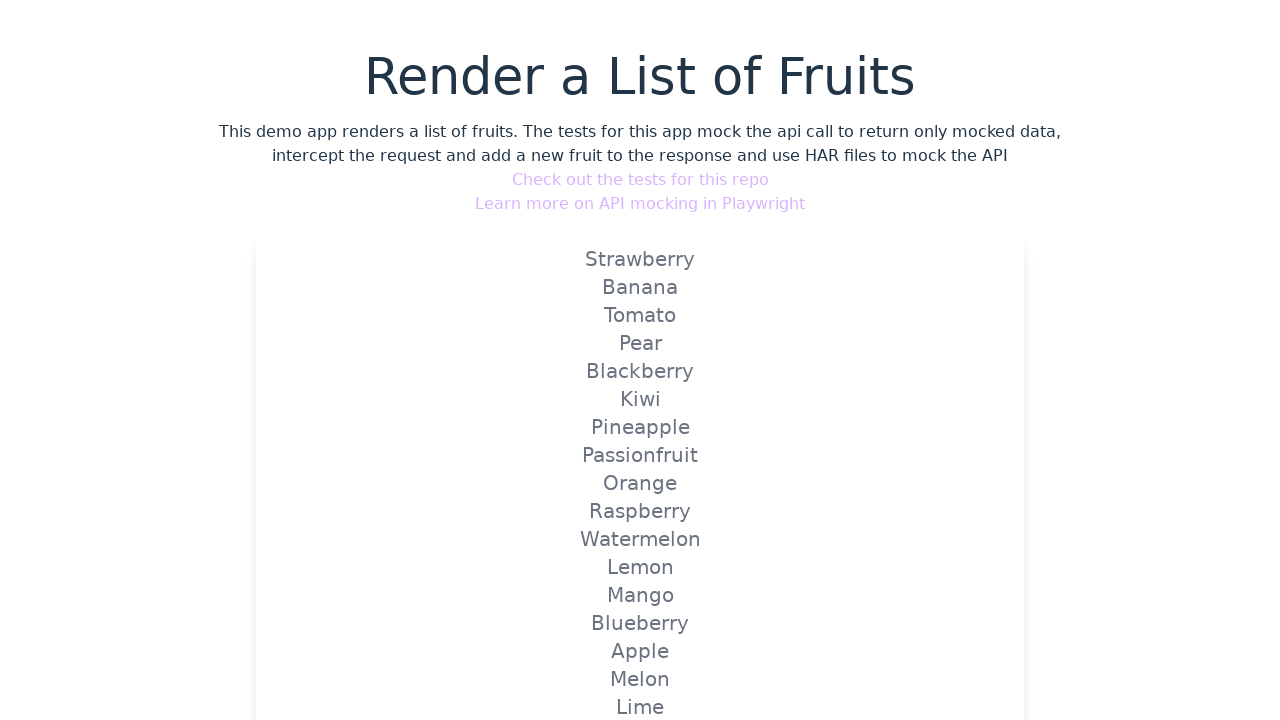

Waited for 'API testing by testers talk' to appear on page
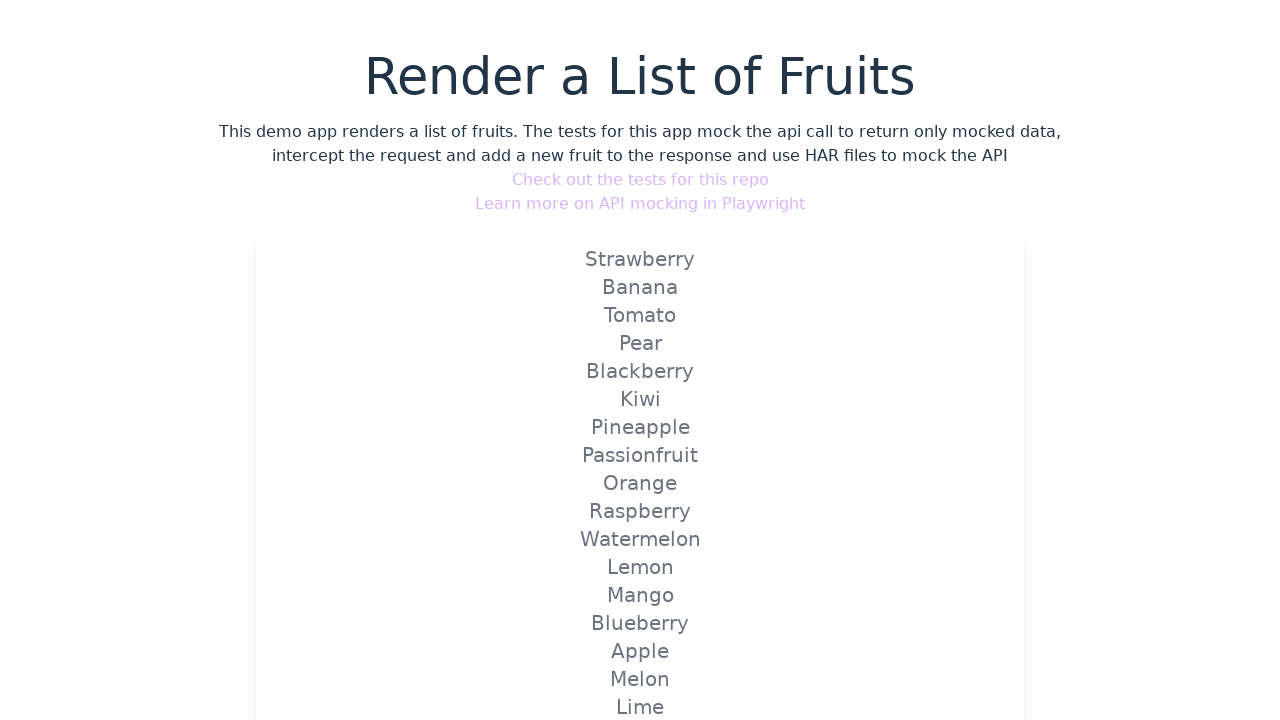

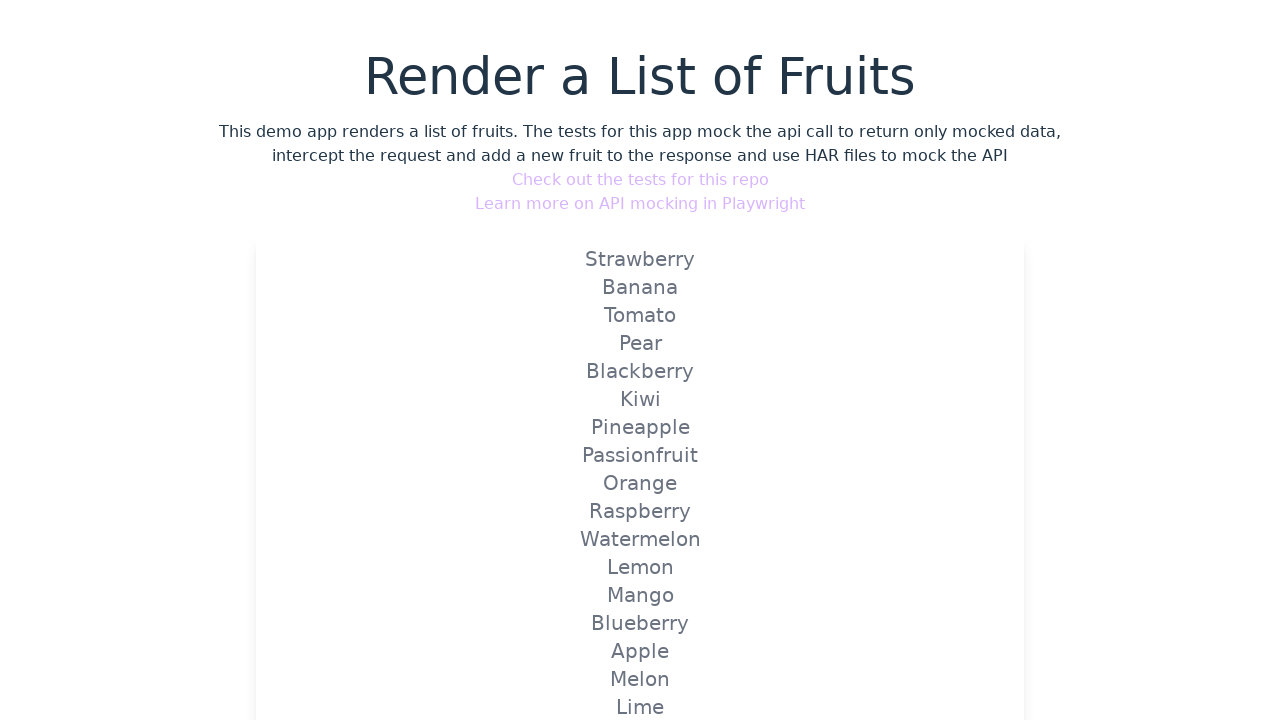